Tests pagination functionality by clicking on different page numbers and verifying they become active

Starting URL: https://www.jqueryscript.net/demo/CRUD-Data-Grid-Plugin-jQuery-Quickgrid/

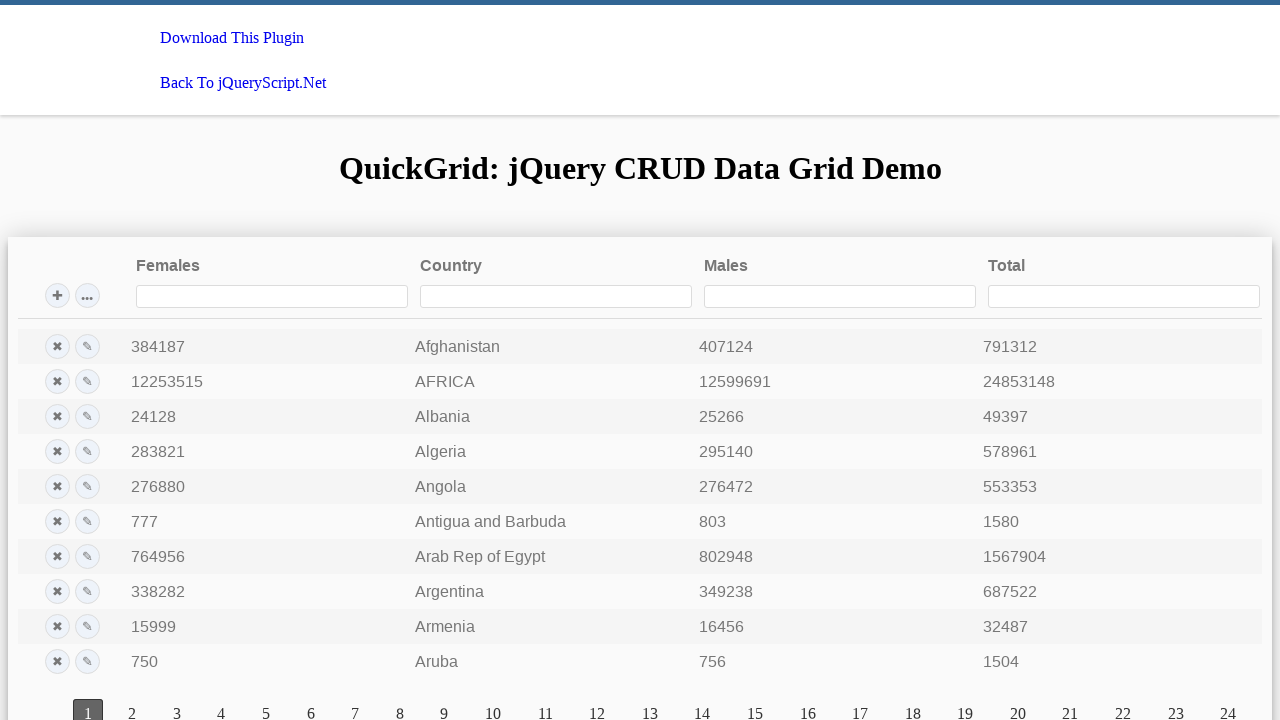

Clicked on page 5 pagination link at (266, 706) on xpath=//a[@class = 'qgrd-pagination-page-link' and text() = '5']
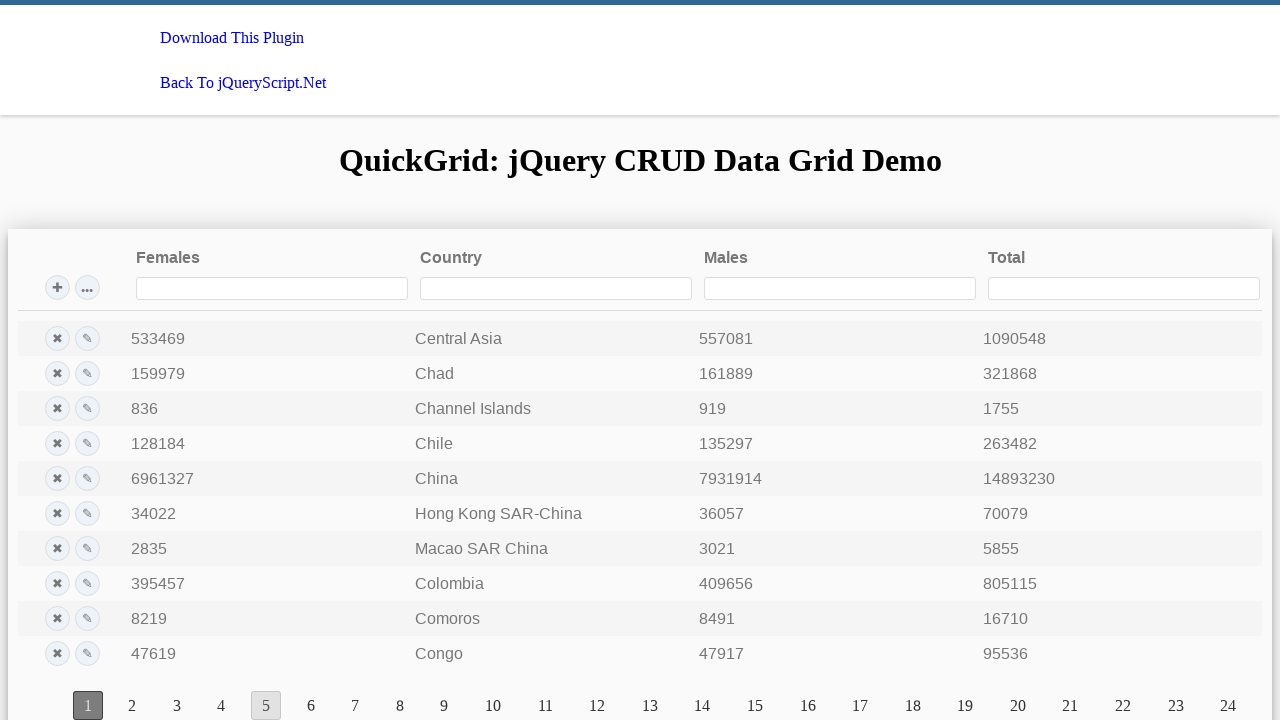

Verified page 5 is now active
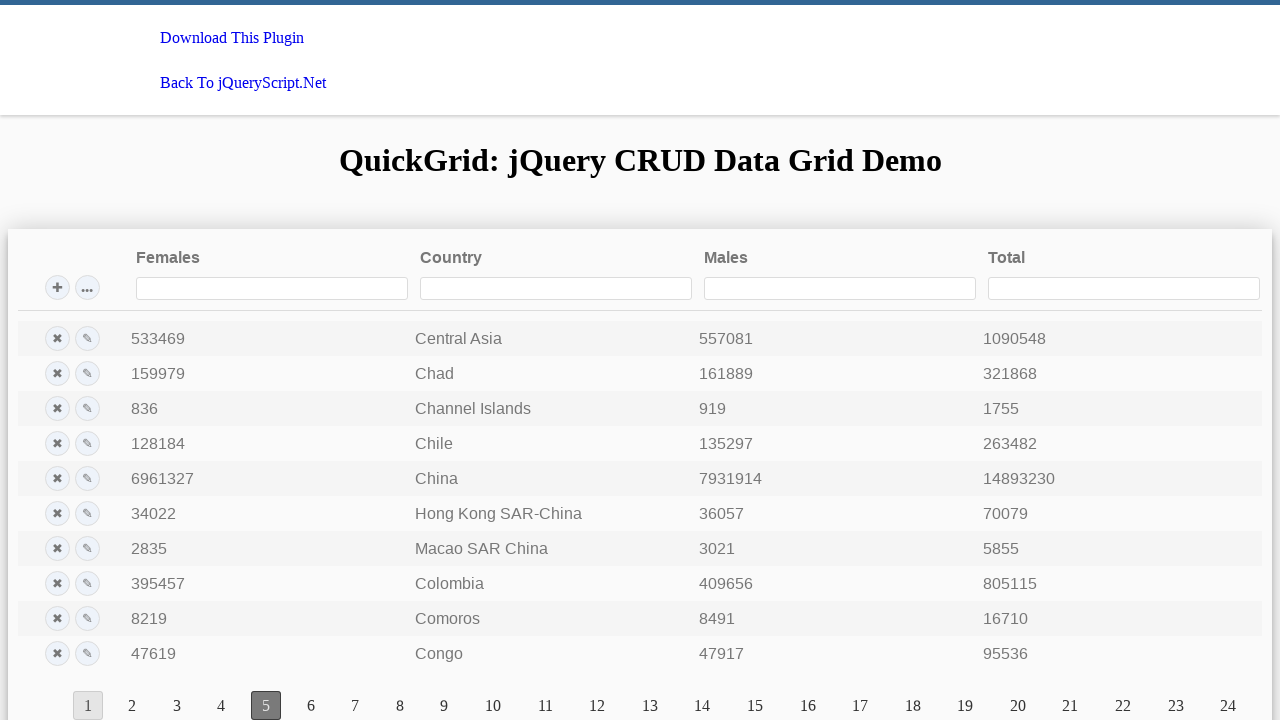

Clicked on page 7 pagination link at (355, 706) on xpath=//a[@class = 'qgrd-pagination-page-link' and text() = '7']
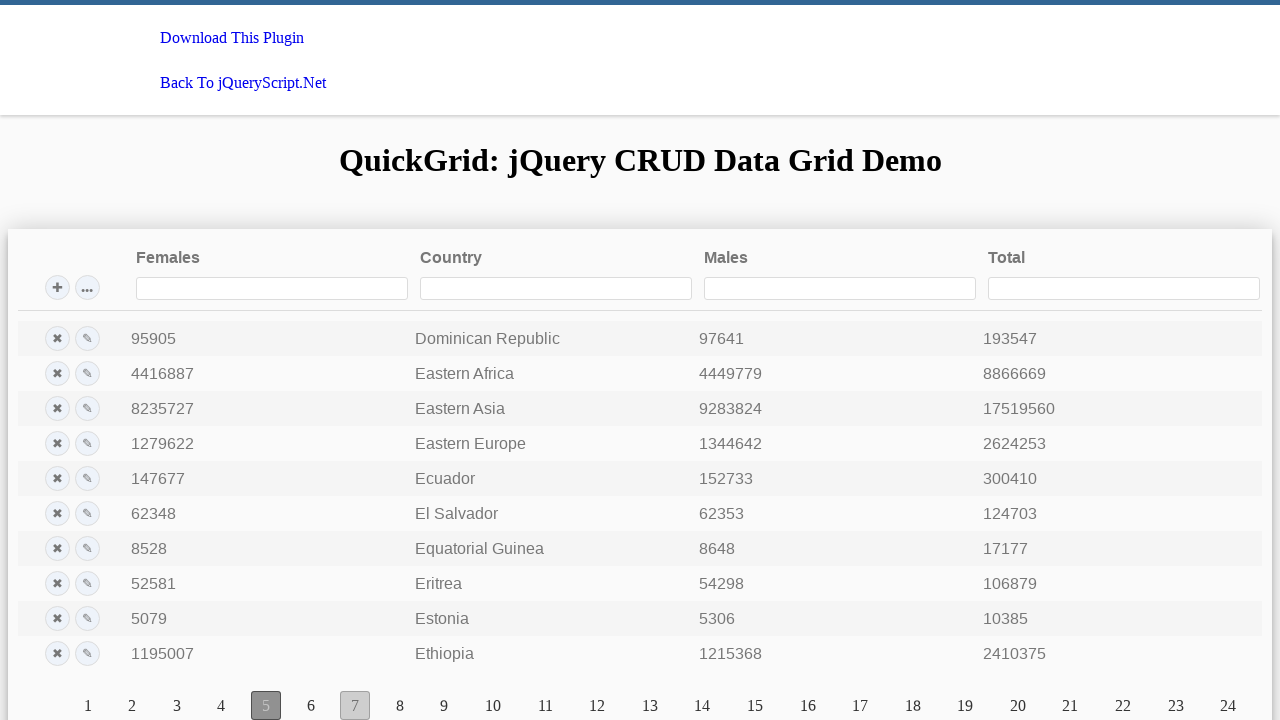

Verified page 7 is now active
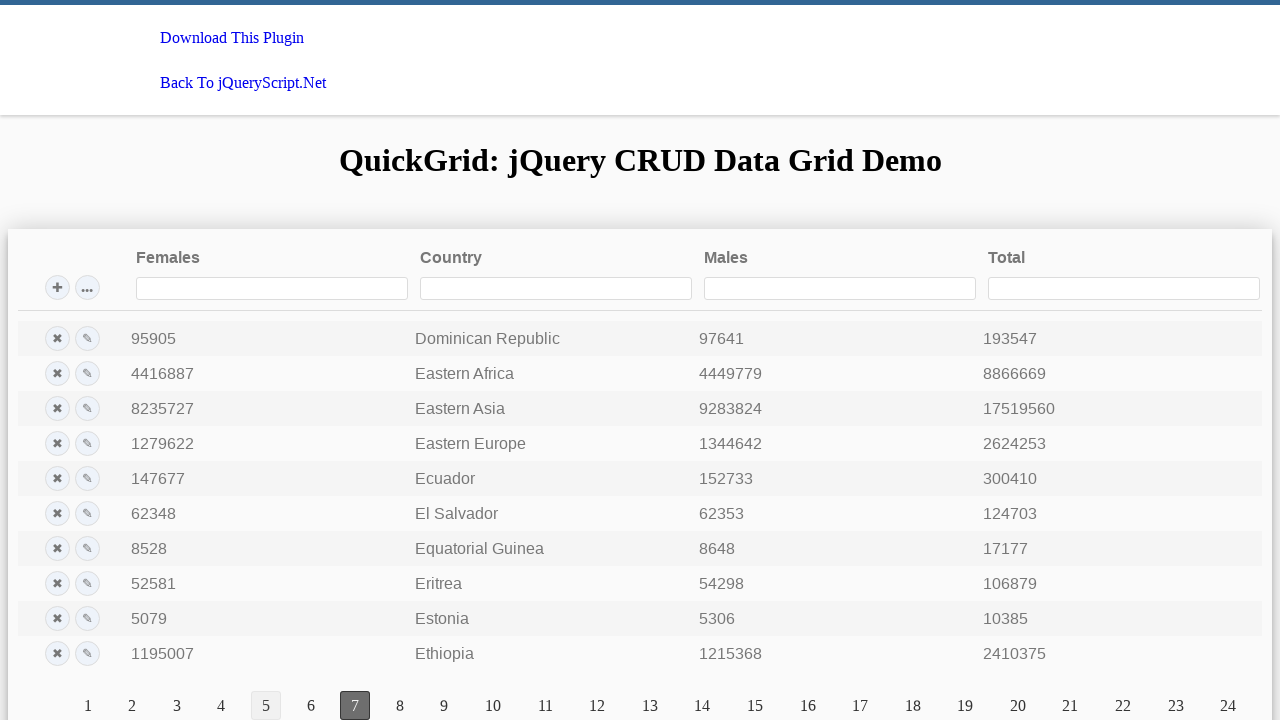

Clicked on page 16 pagination link at (808, 706) on xpath=//a[@class = 'qgrd-pagination-page-link' and text() = '16']
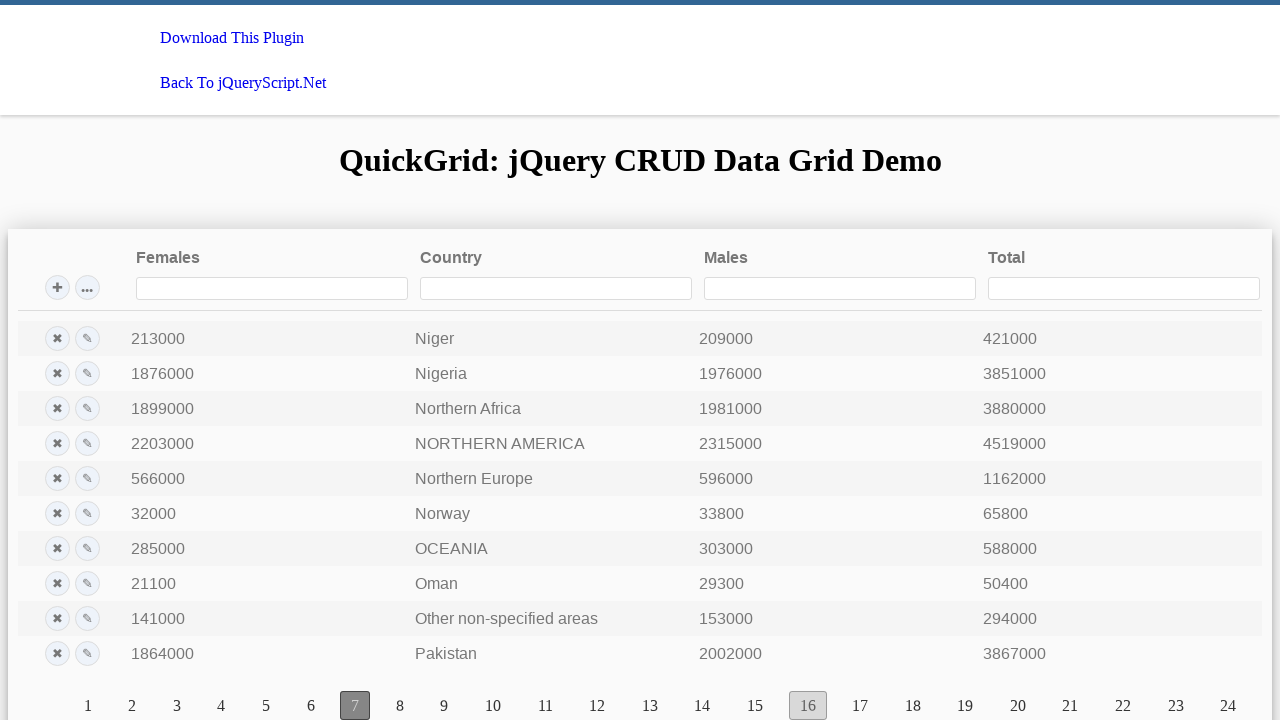

Verified page 16 is now active
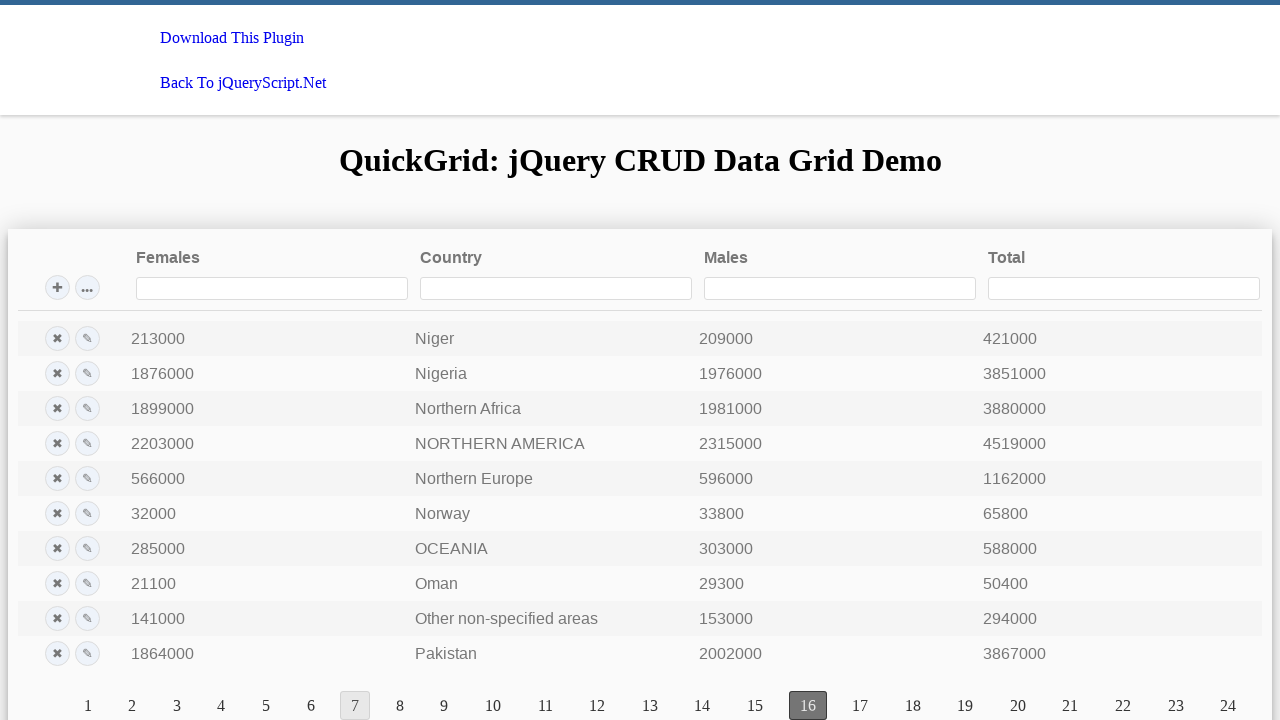

Clicked on page 20 pagination link at (1018, 706) on xpath=//a[@class = 'qgrd-pagination-page-link' and text() = '20']
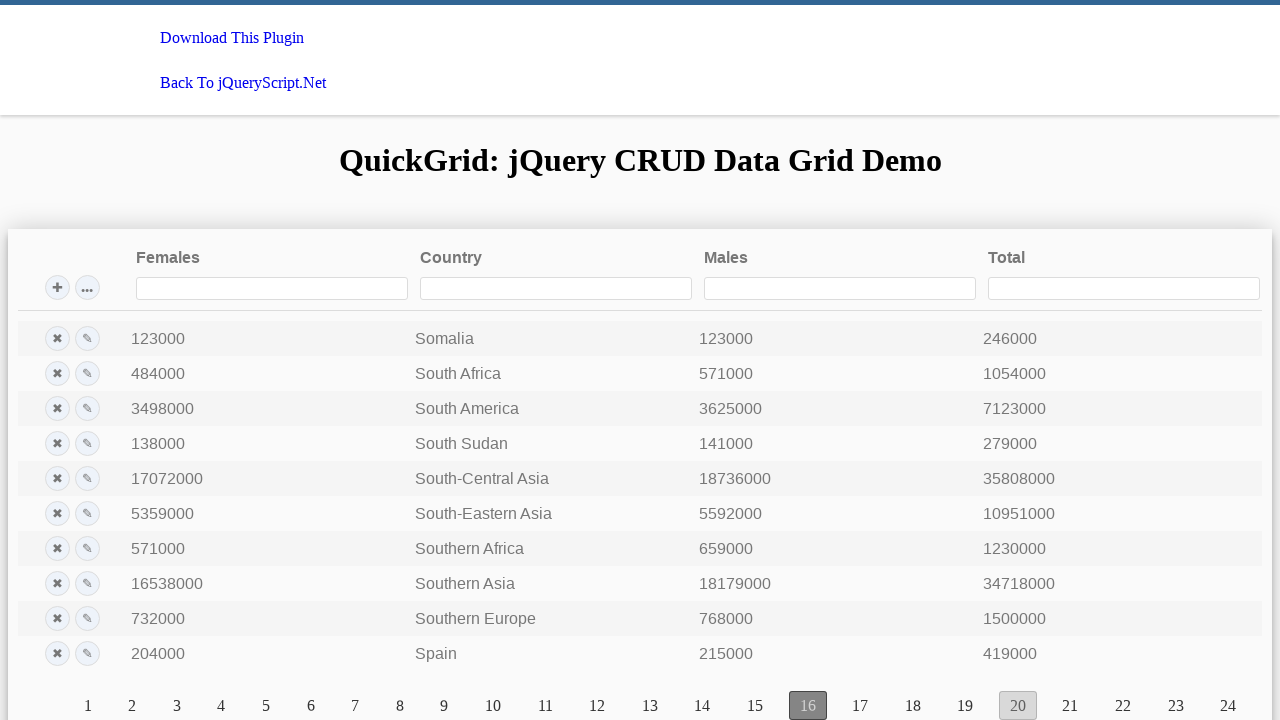

Verified page 20 is now active
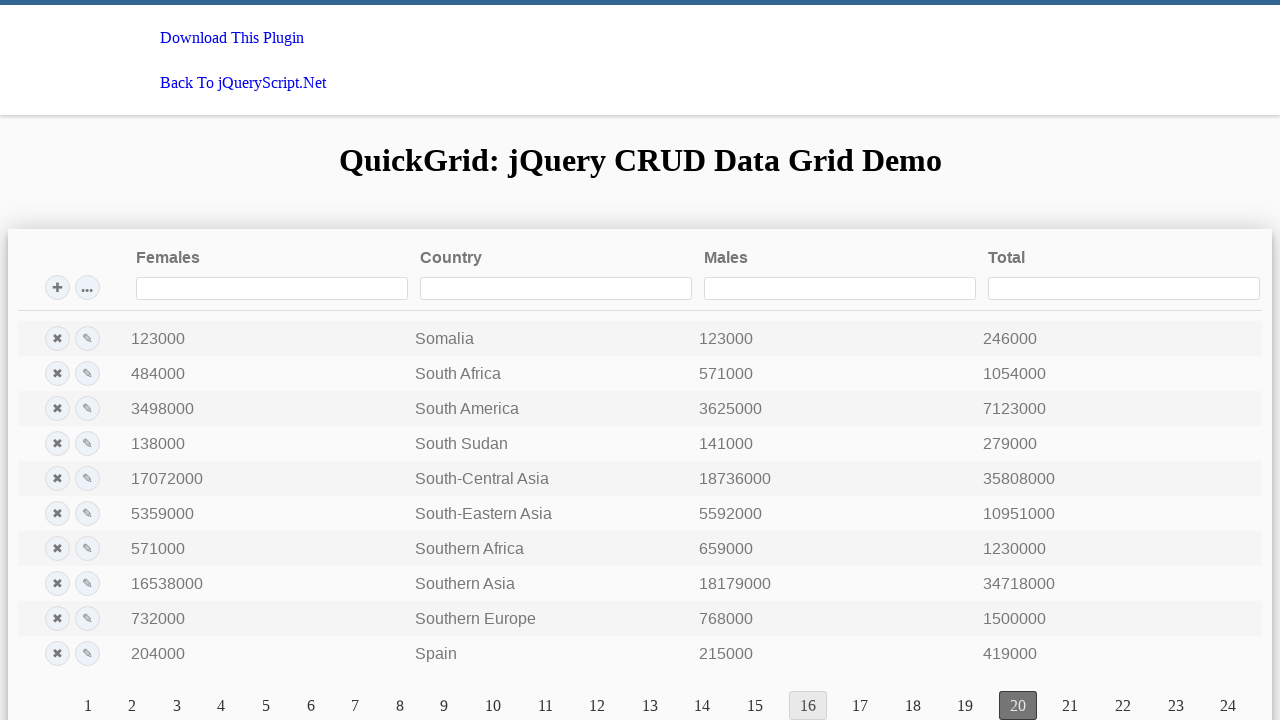

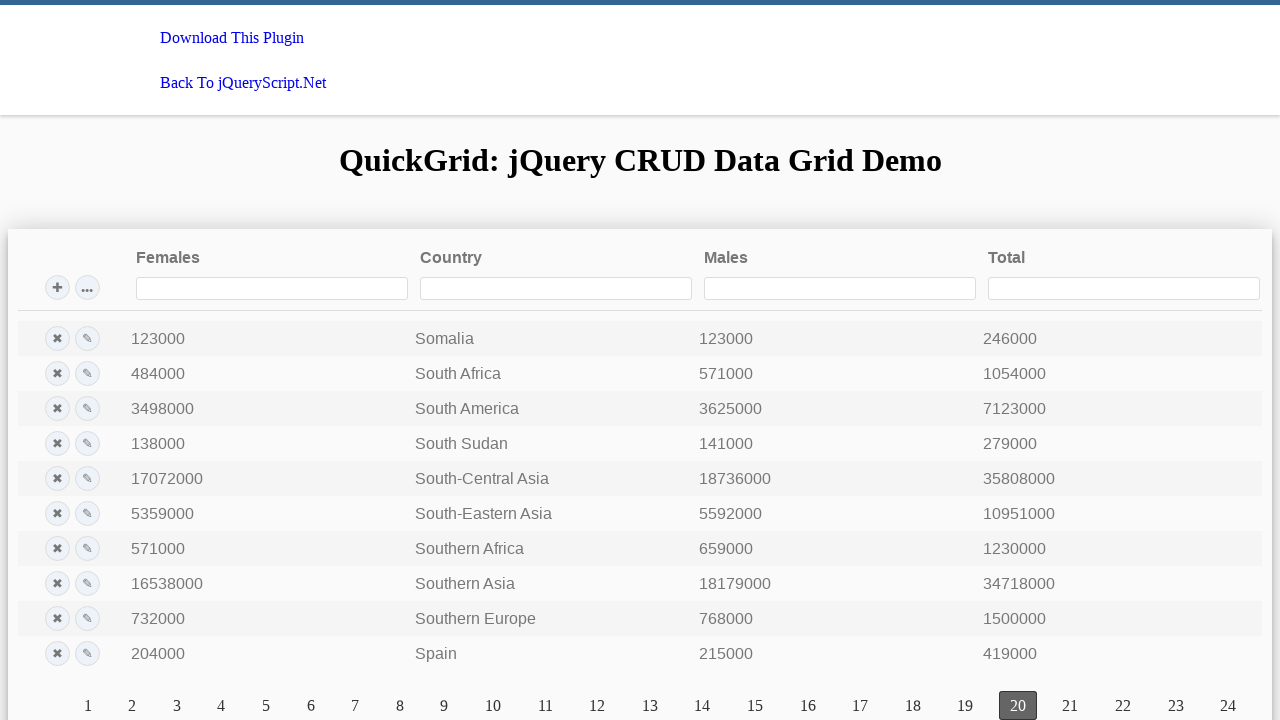